Tests hover functionality by hovering over the first avatar image and verifying that additional user information (caption) becomes visible.

Starting URL: http://the-internet.herokuapp.com/hovers

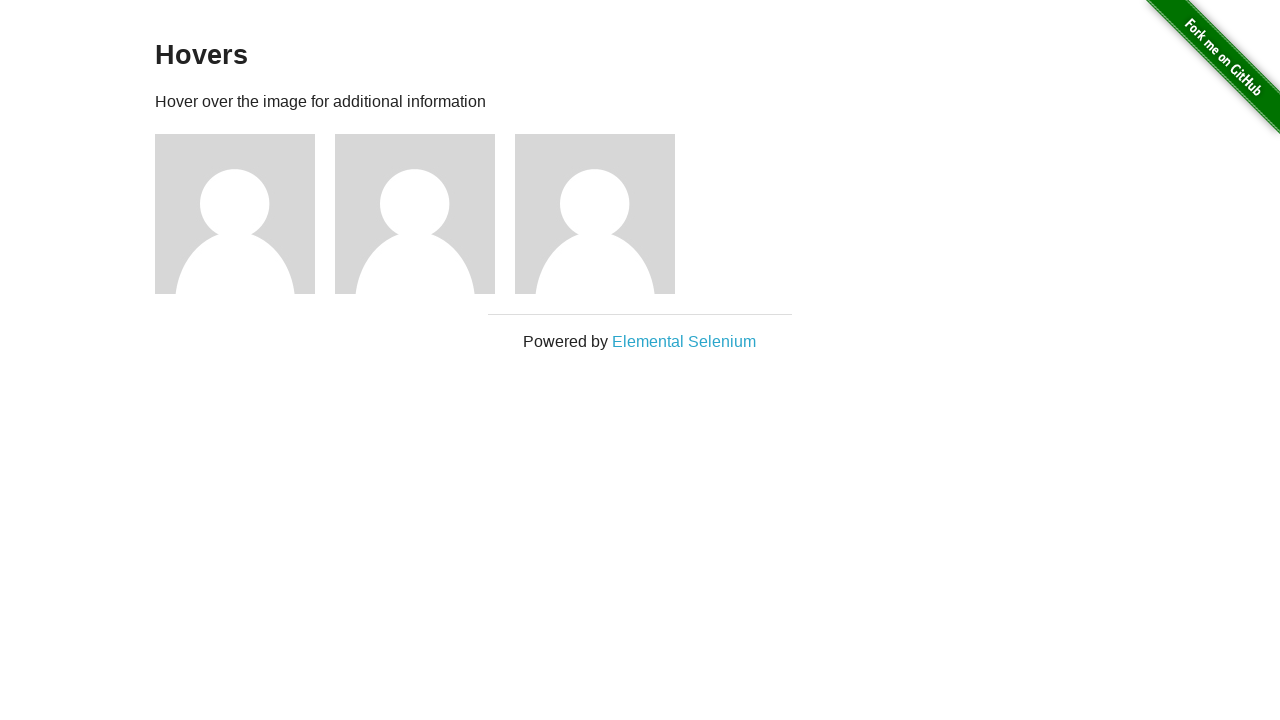

Located the first avatar figure element
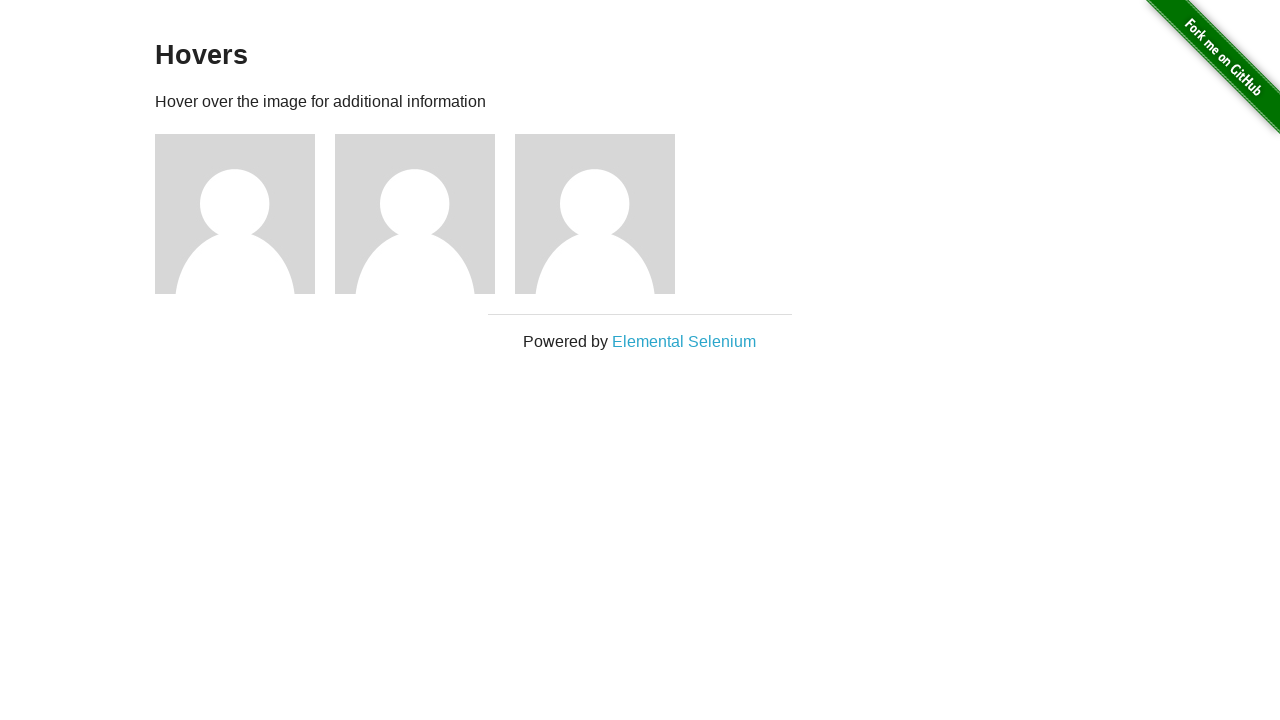

Hovered over the first avatar image at (245, 214) on .figure >> nth=0
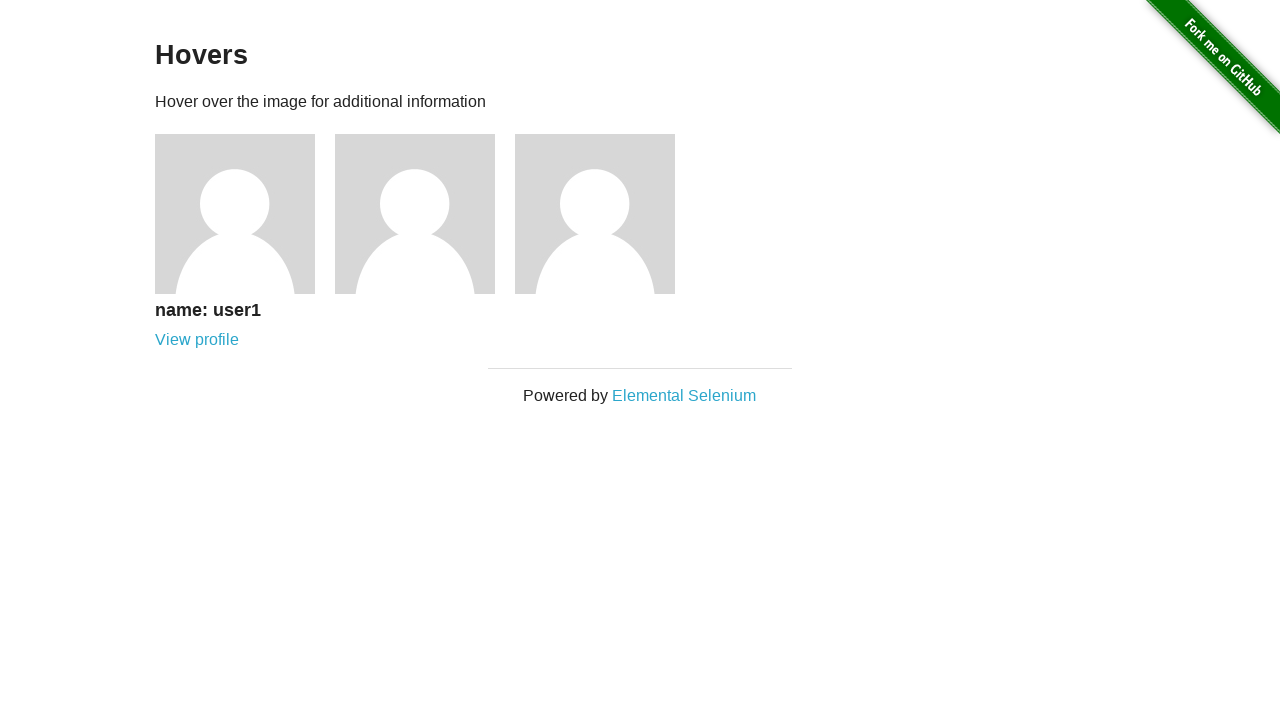

Waited for caption to become visible
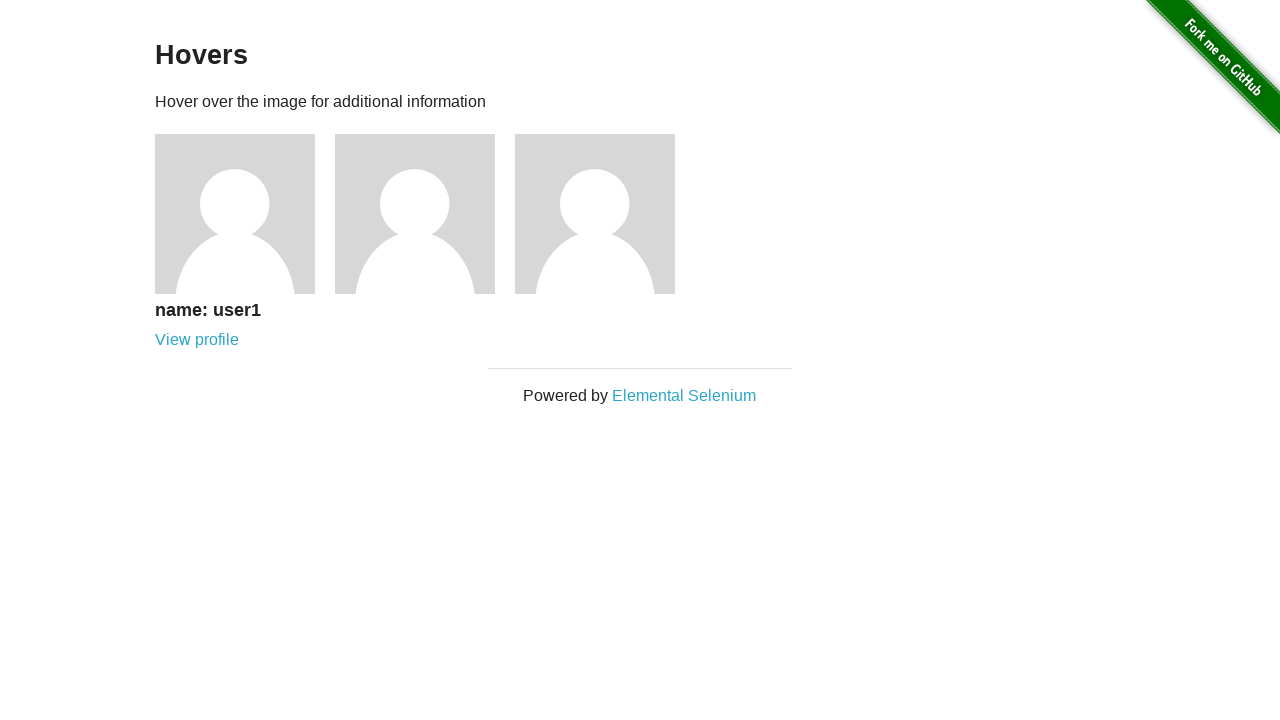

Verified that the caption is now visible
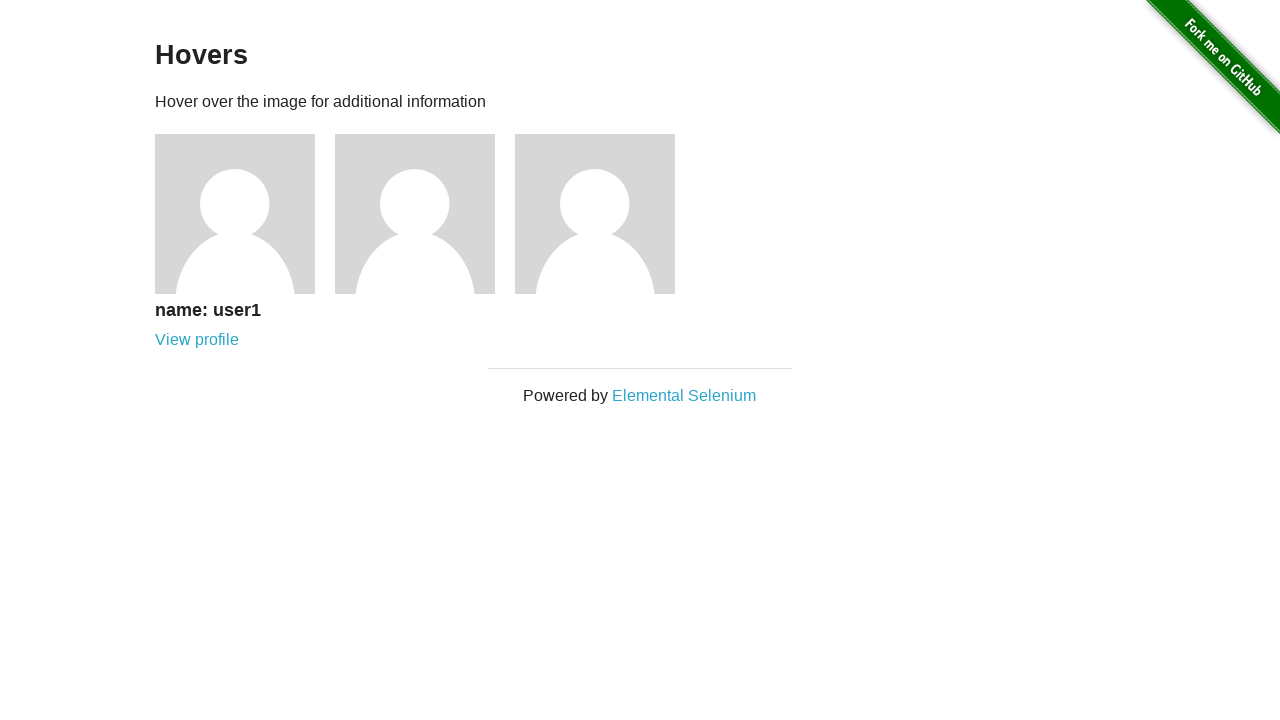

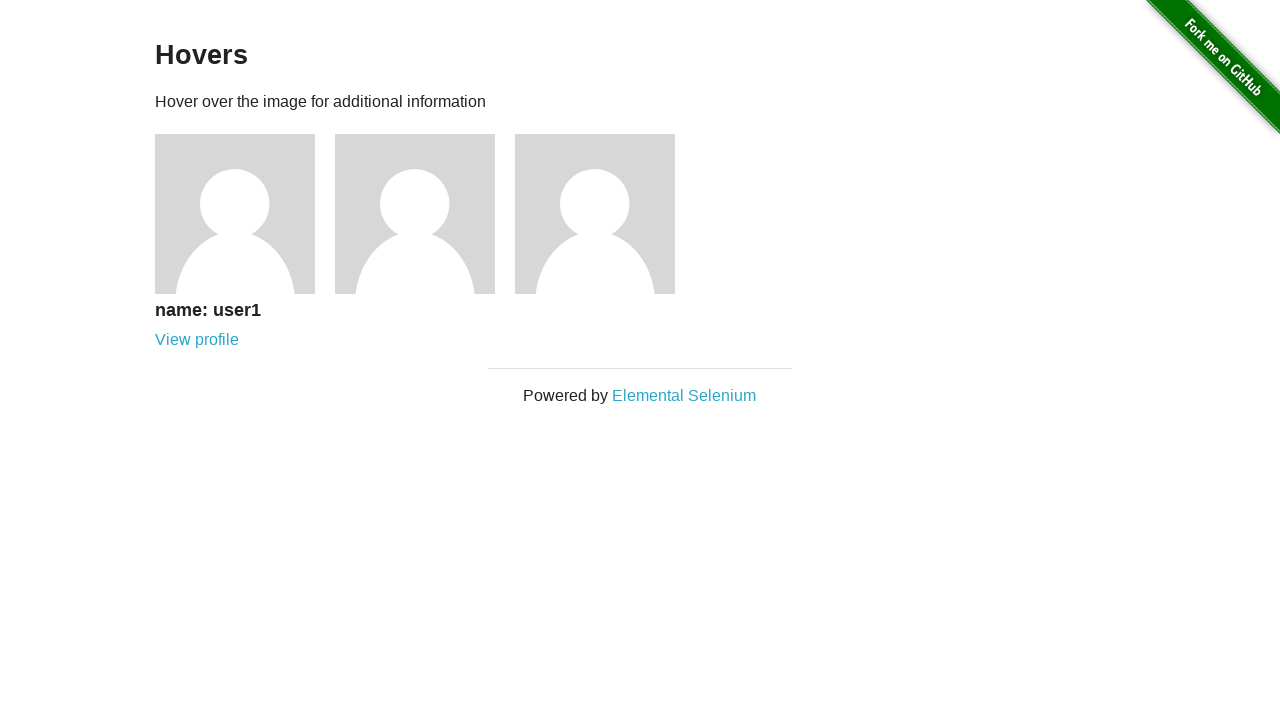